Tests a JavaScript prompt alert by clicking a button, entering text into the prompt, accepting it, and verifying the entered text is displayed.

Starting URL: https://loopcamp.vercel.app/javascript-alerts.html

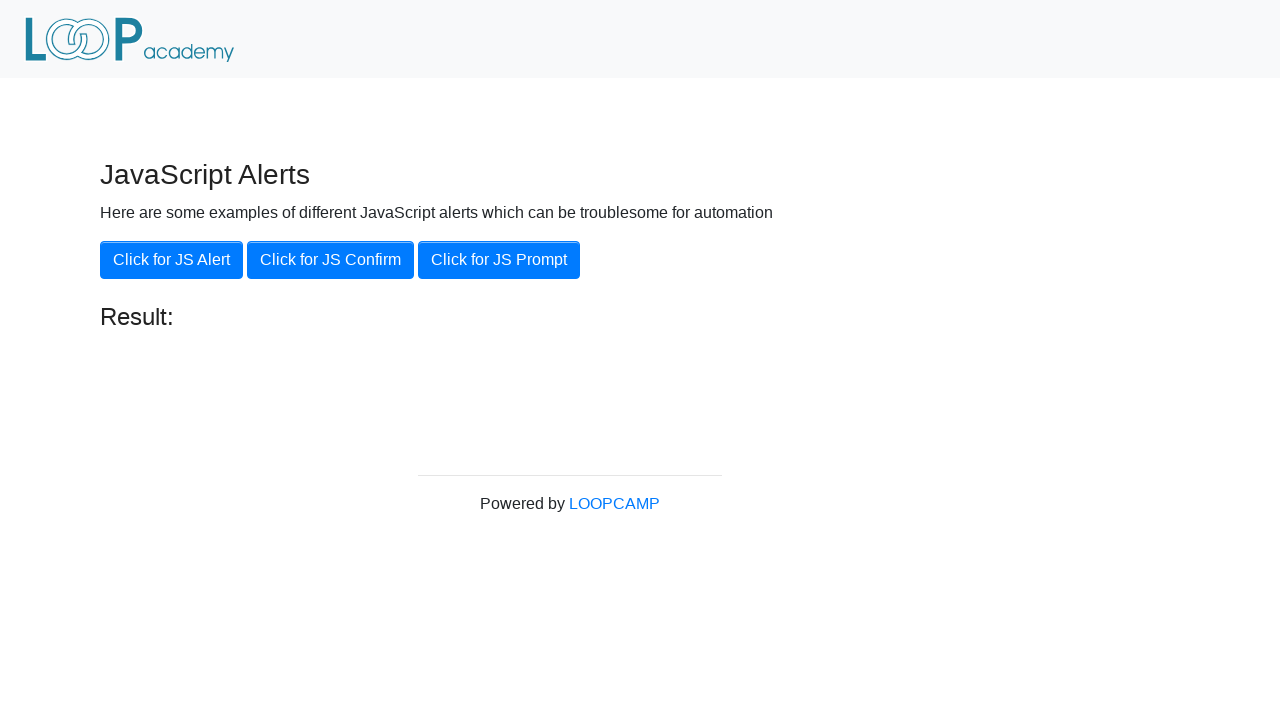

Set up dialog handler to accept prompt with text 'Loop Academy'
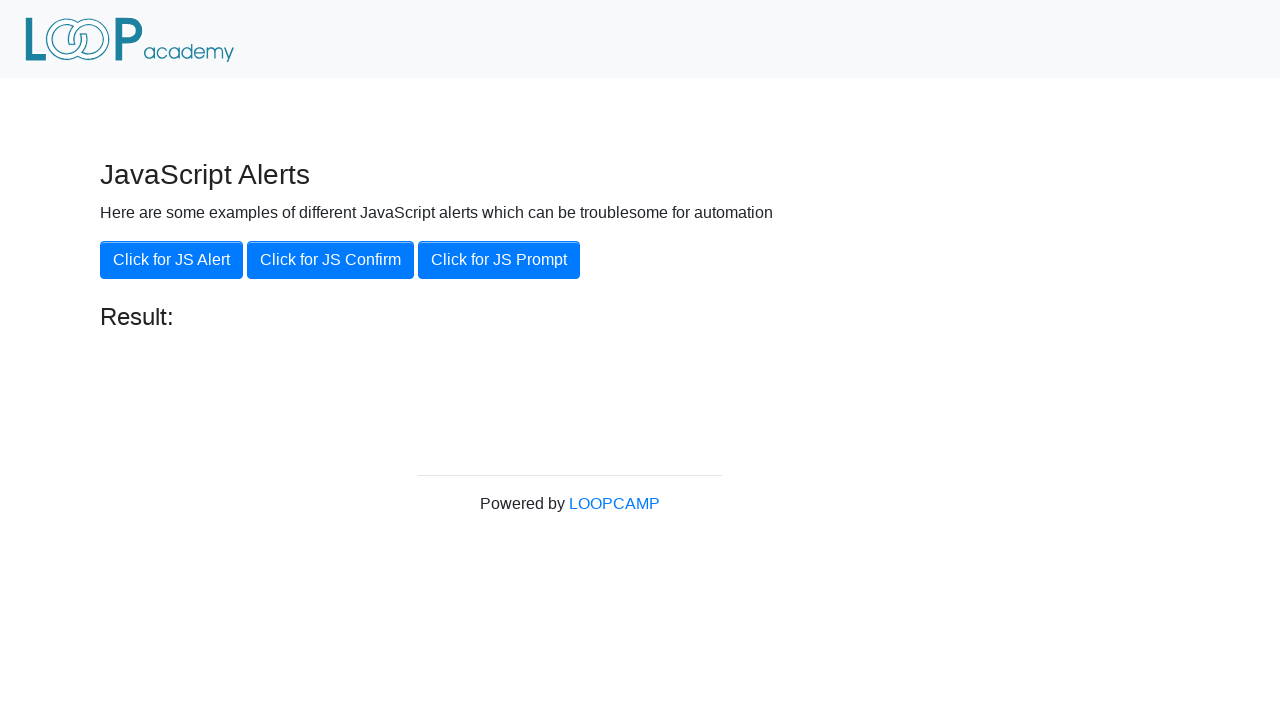

Clicked 'Click for JS Prompt' button to trigger the JavaScript prompt alert at (499, 260) on xpath=//button[text()='Click for JS Prompt']
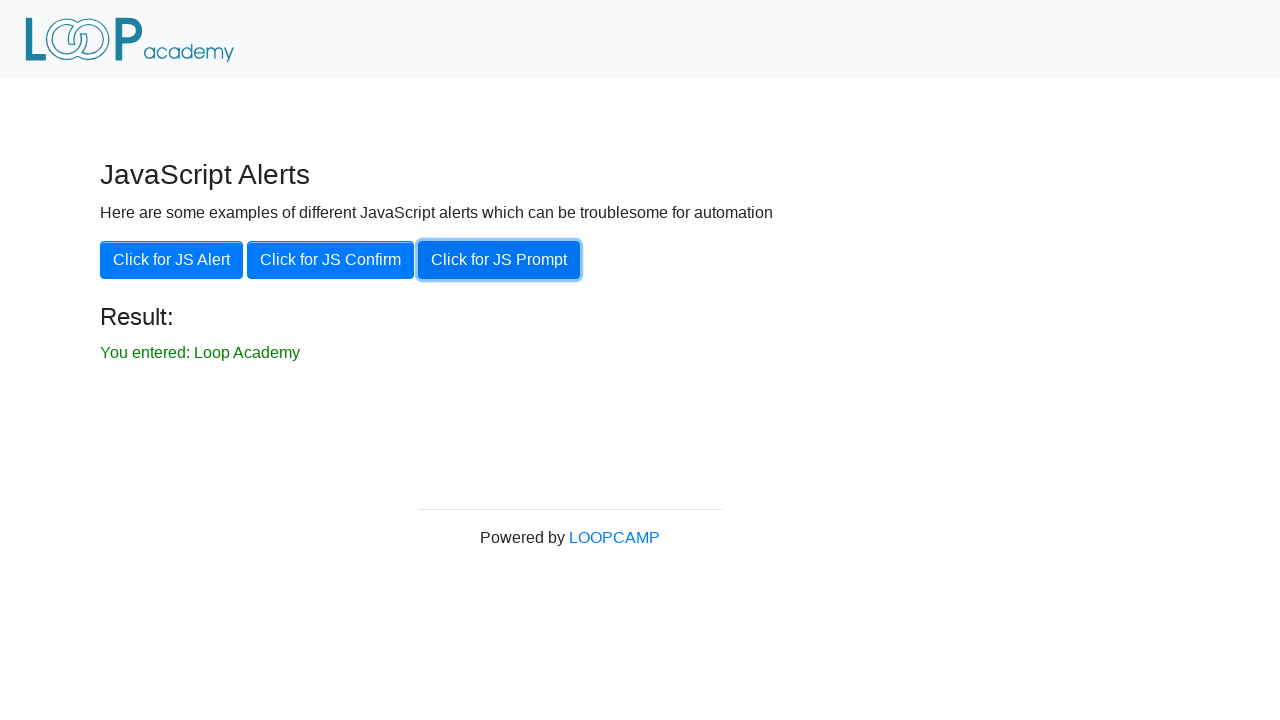

Waited for result paragraph to appear on the page
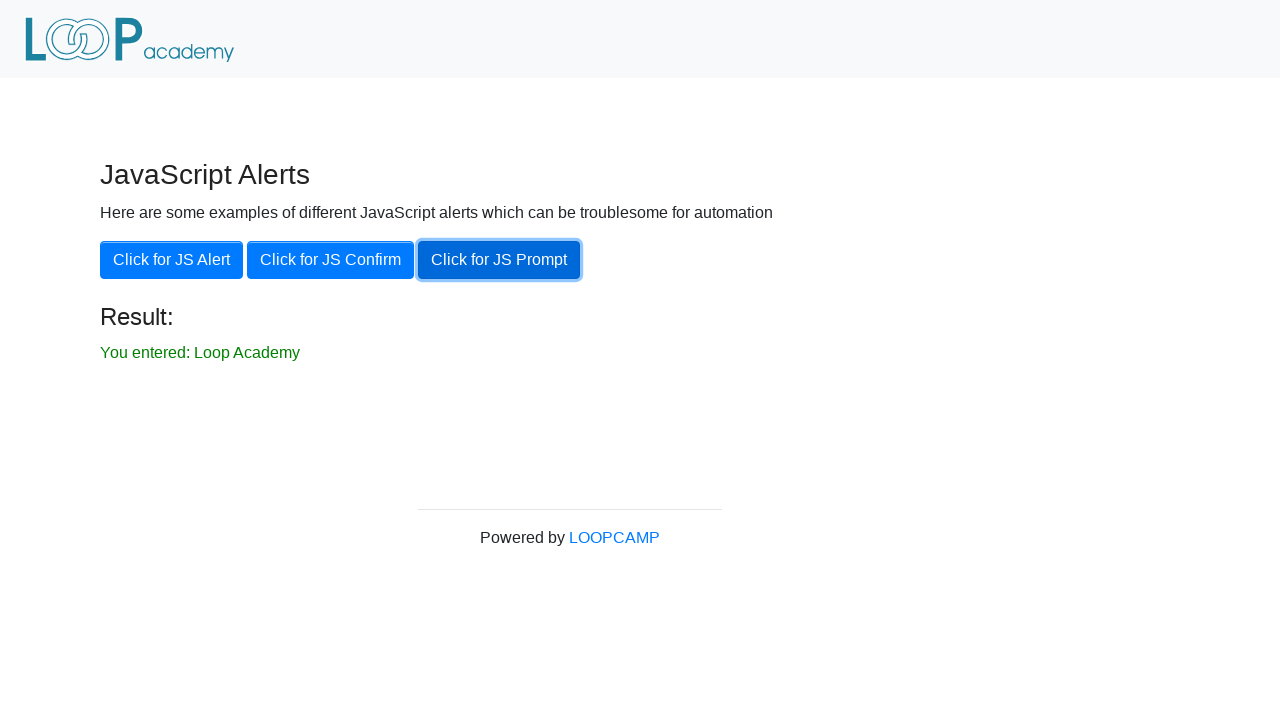

Retrieved text content from result paragraph: 'You entered: Loop Academy'
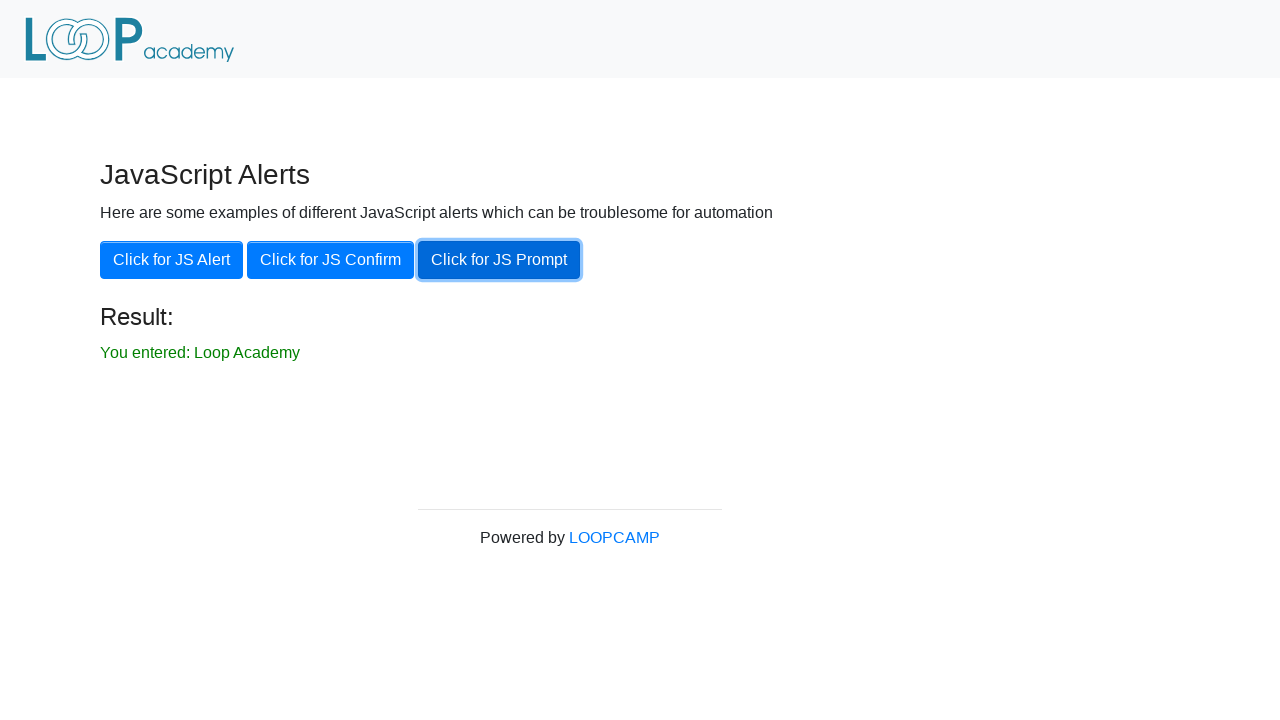

Verified that the result text matches 'You entered: Loop Academy'
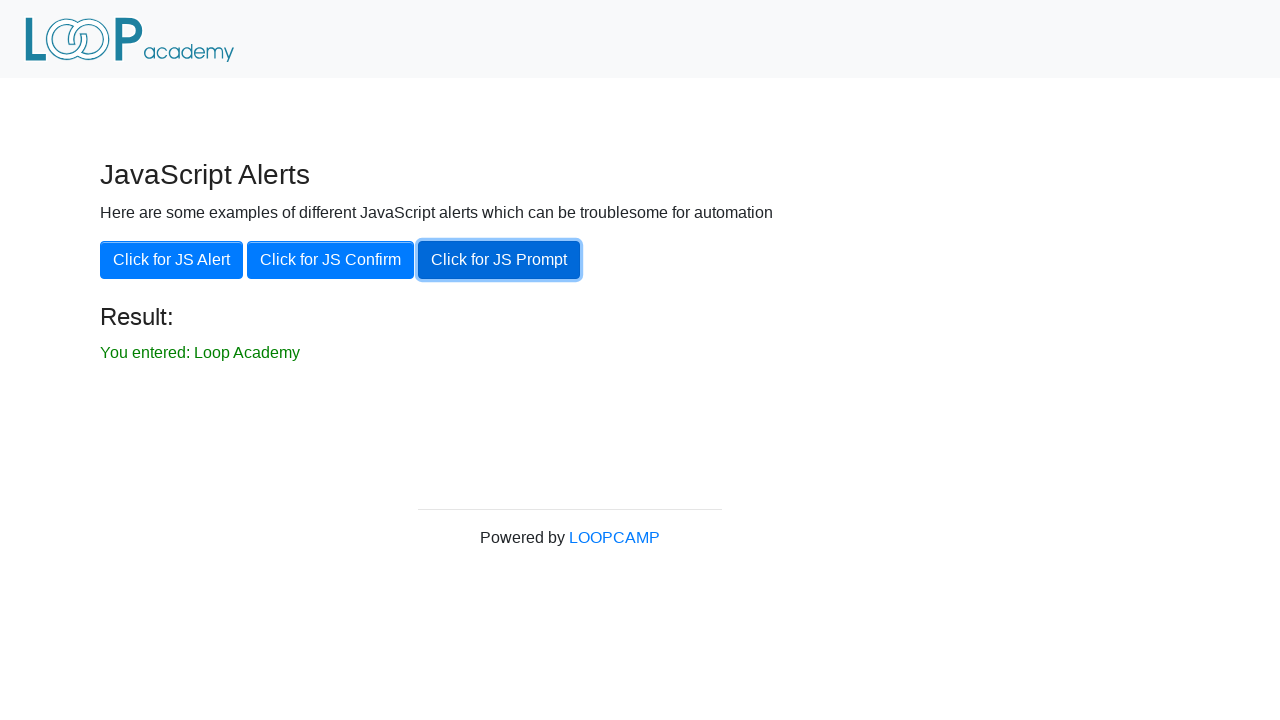

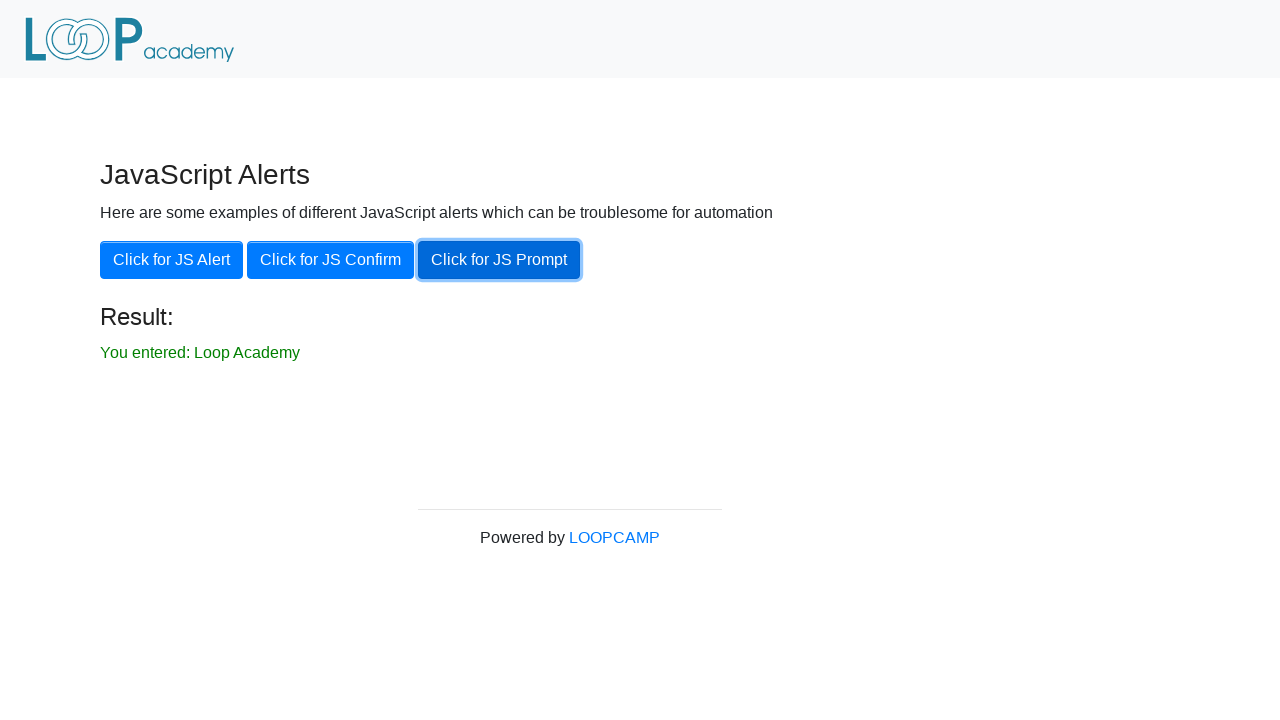